Tests accepting a JavaScript alert by clicking the first button, accepting the alert, and verifying the result message

Starting URL: https://the-internet.herokuapp.com/javascript_alerts

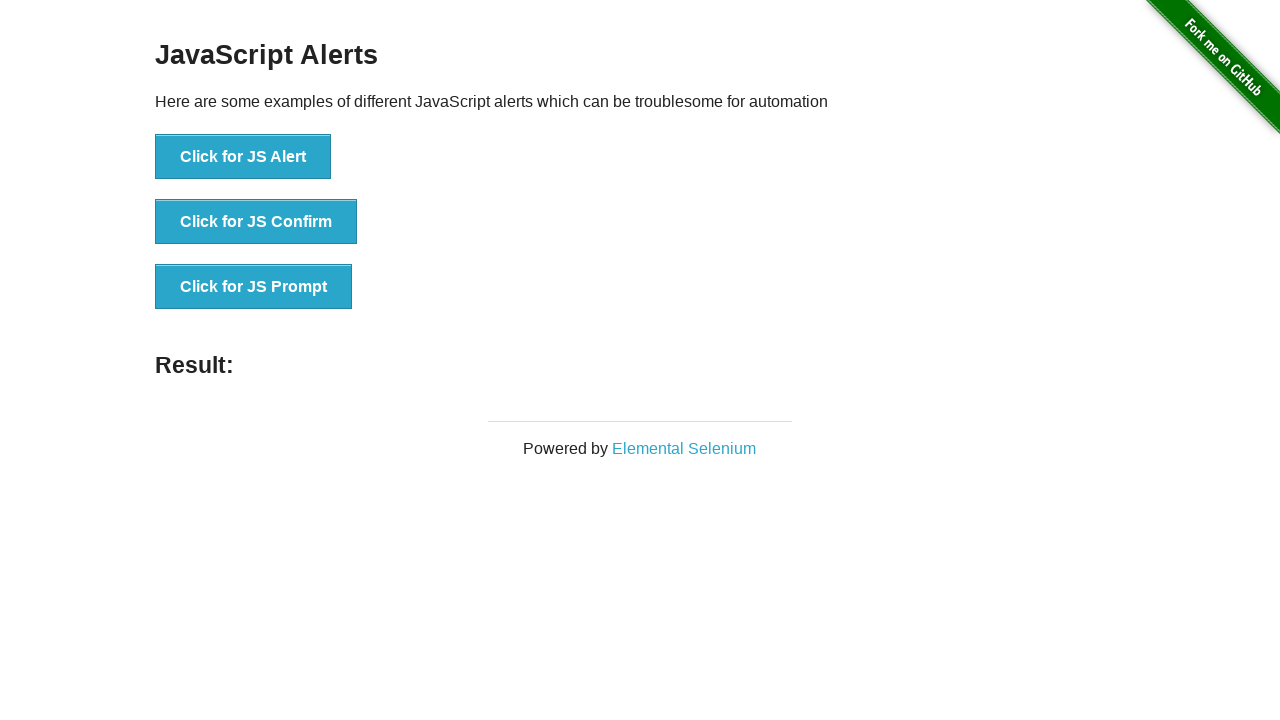

Clicked the JavaScript alert button at (243, 157) on button[onclick='jsAlert()']
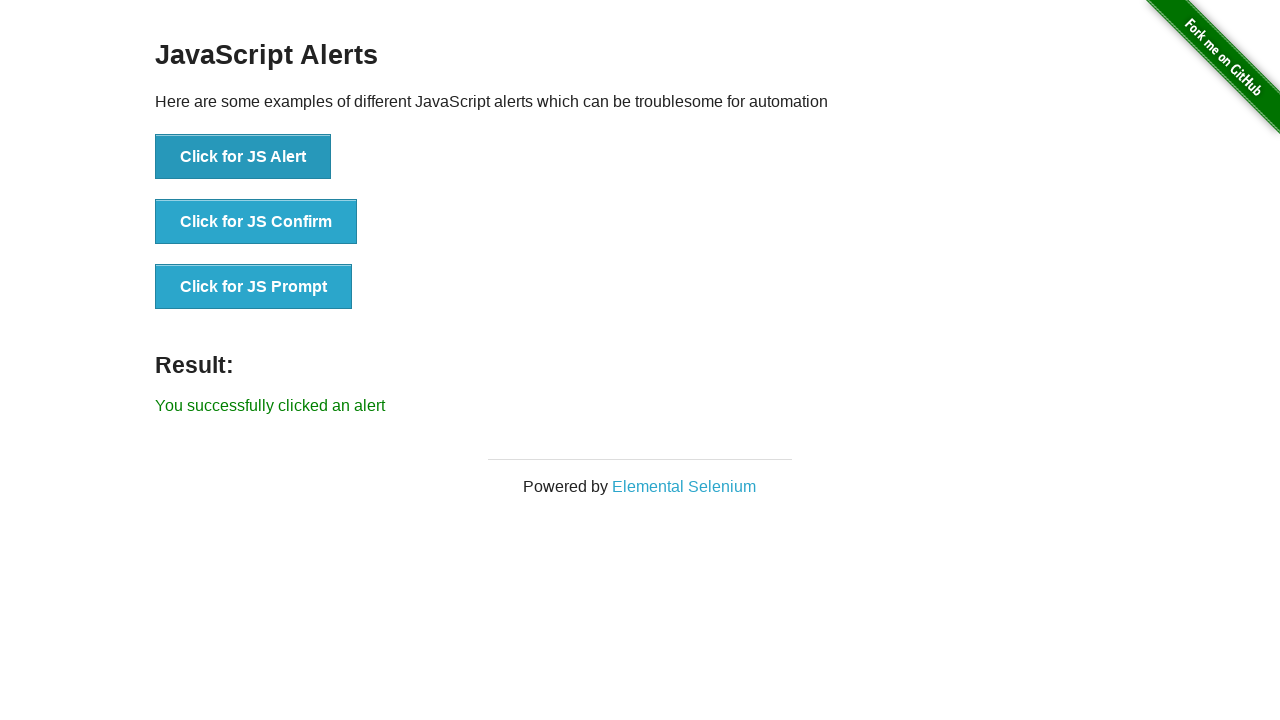

Set up dialog handler to accept alerts
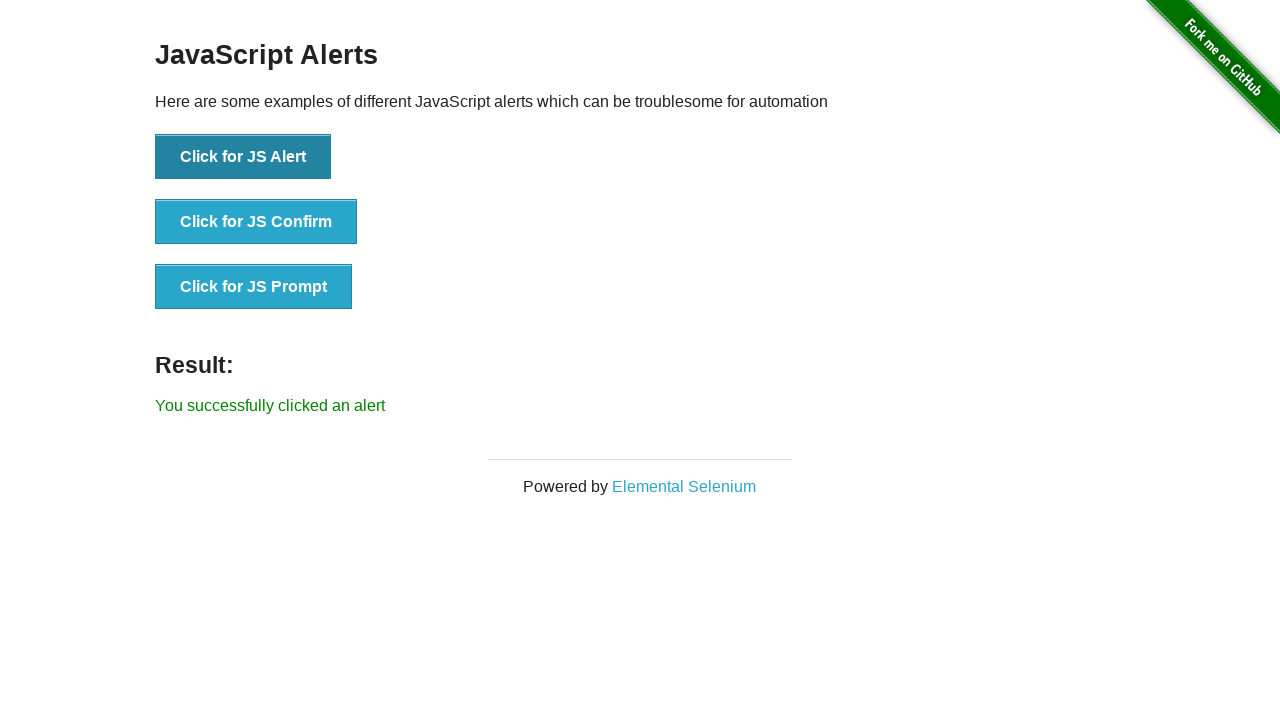

Clicked the JavaScript alert button and accepted the alert at (243, 157) on button[onclick='jsAlert()']
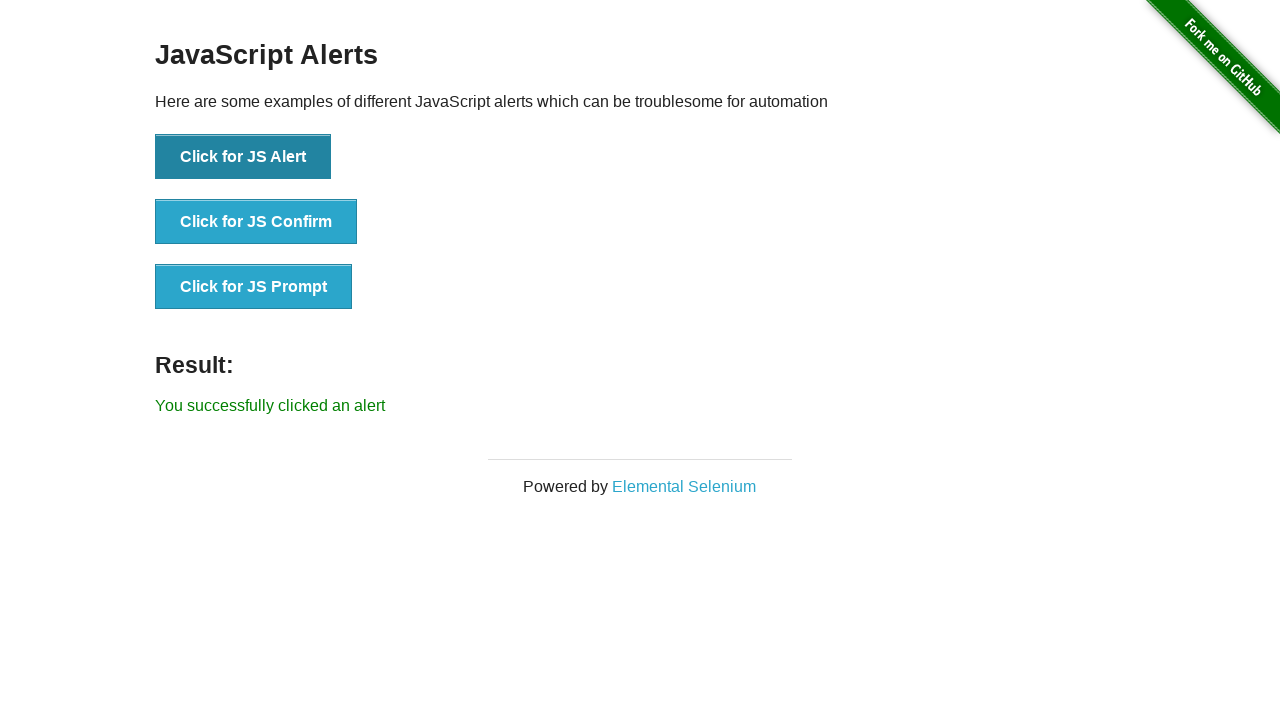

Result message element loaded
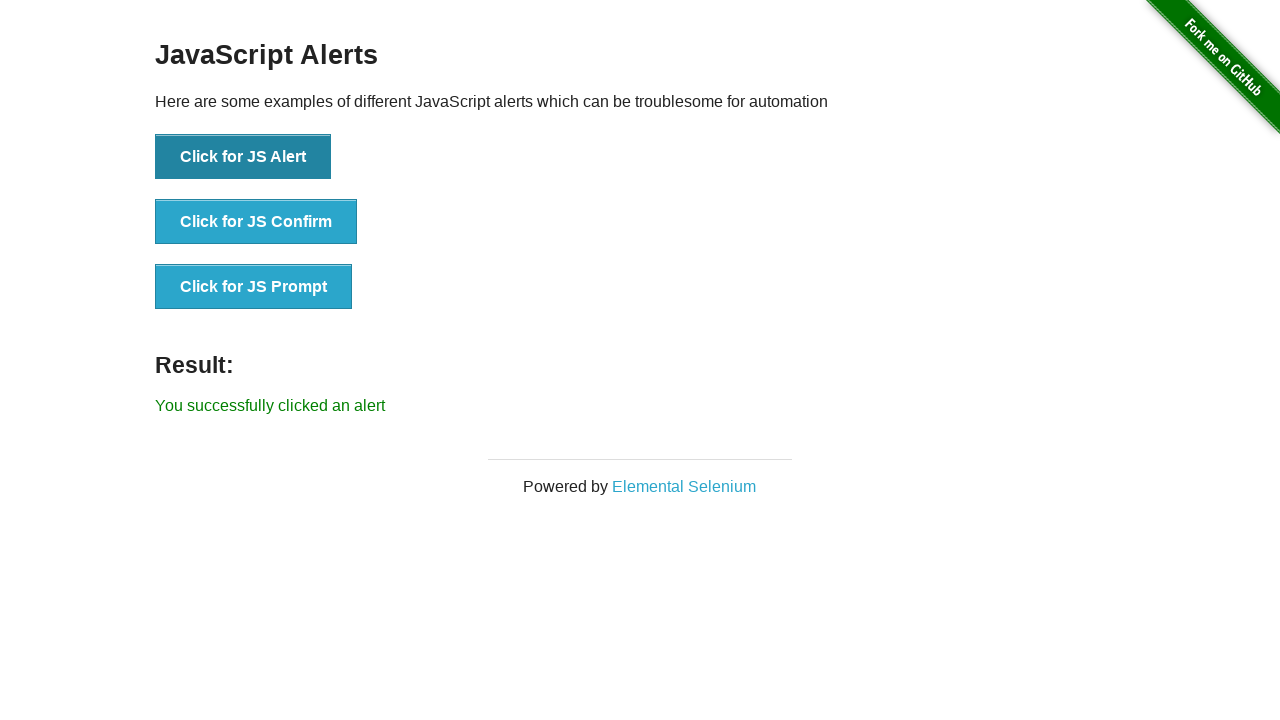

Retrieved result message text
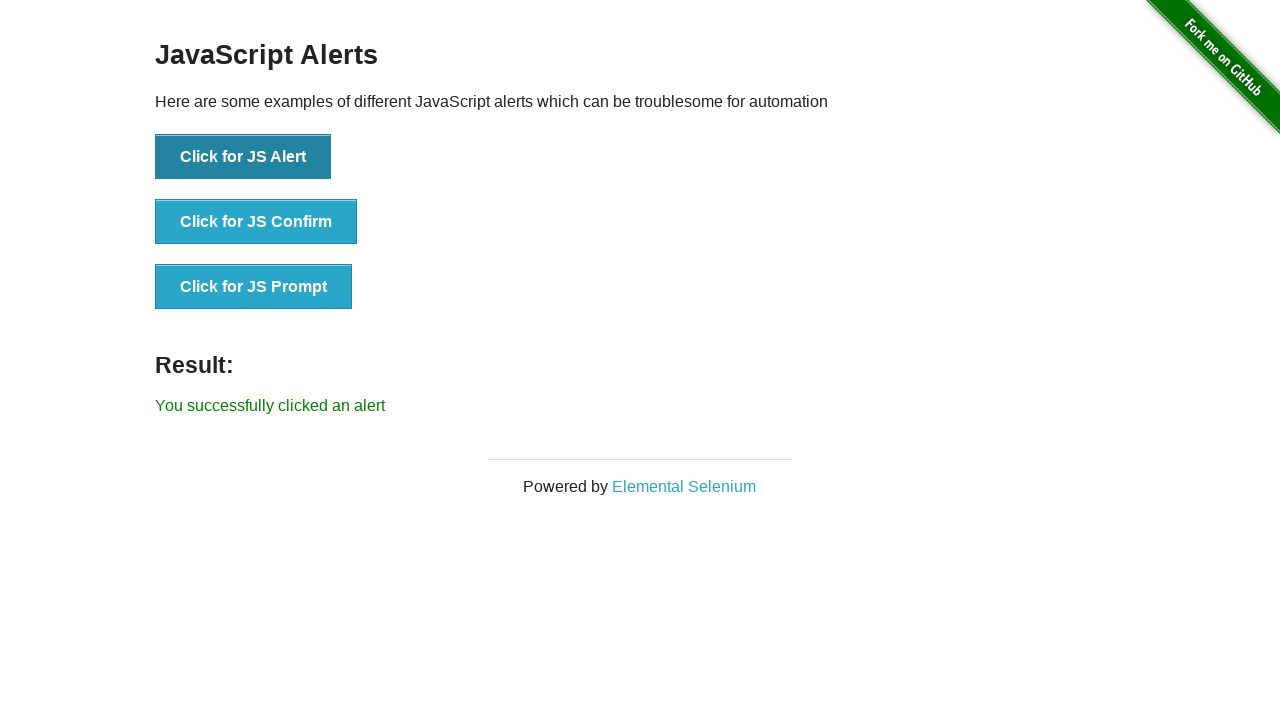

Verified result message is 'You successfully clicked an alert'
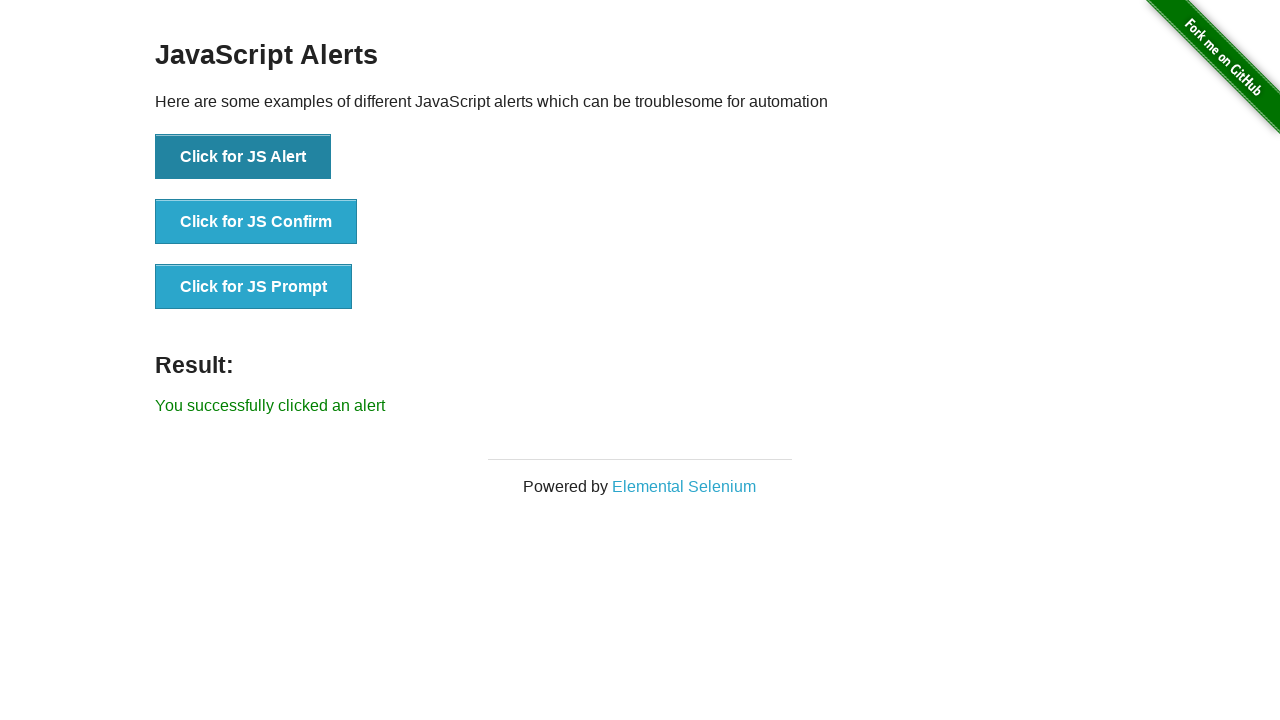

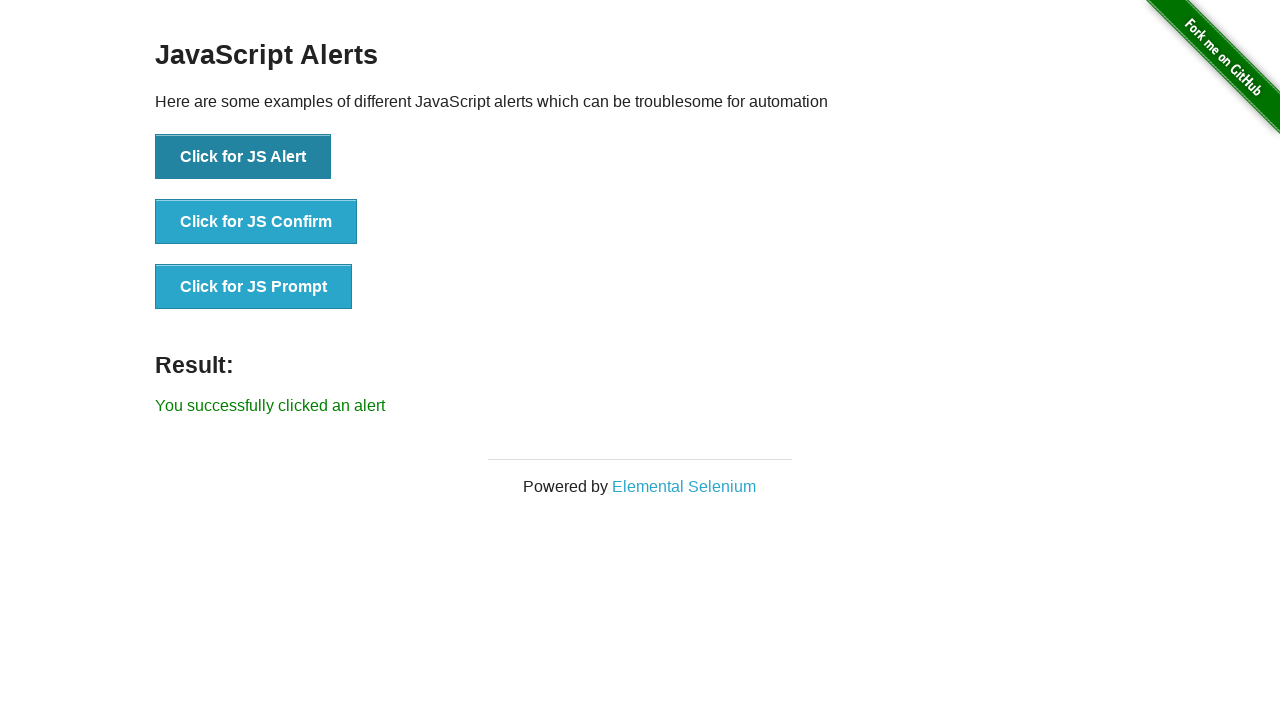